Tests the Twitter link in the footer by scrolling down and clicking to open Twitter page in a new tab

Starting URL: https://eficens.ai/

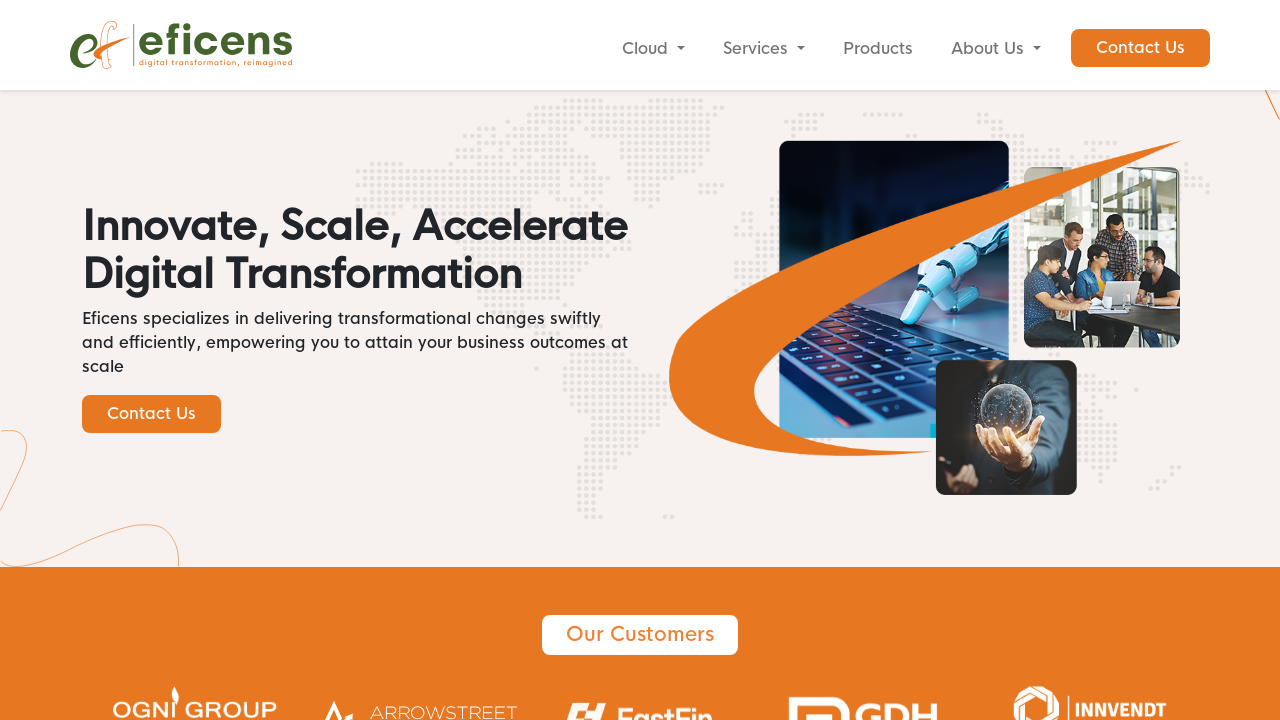

Scrolled down to footer
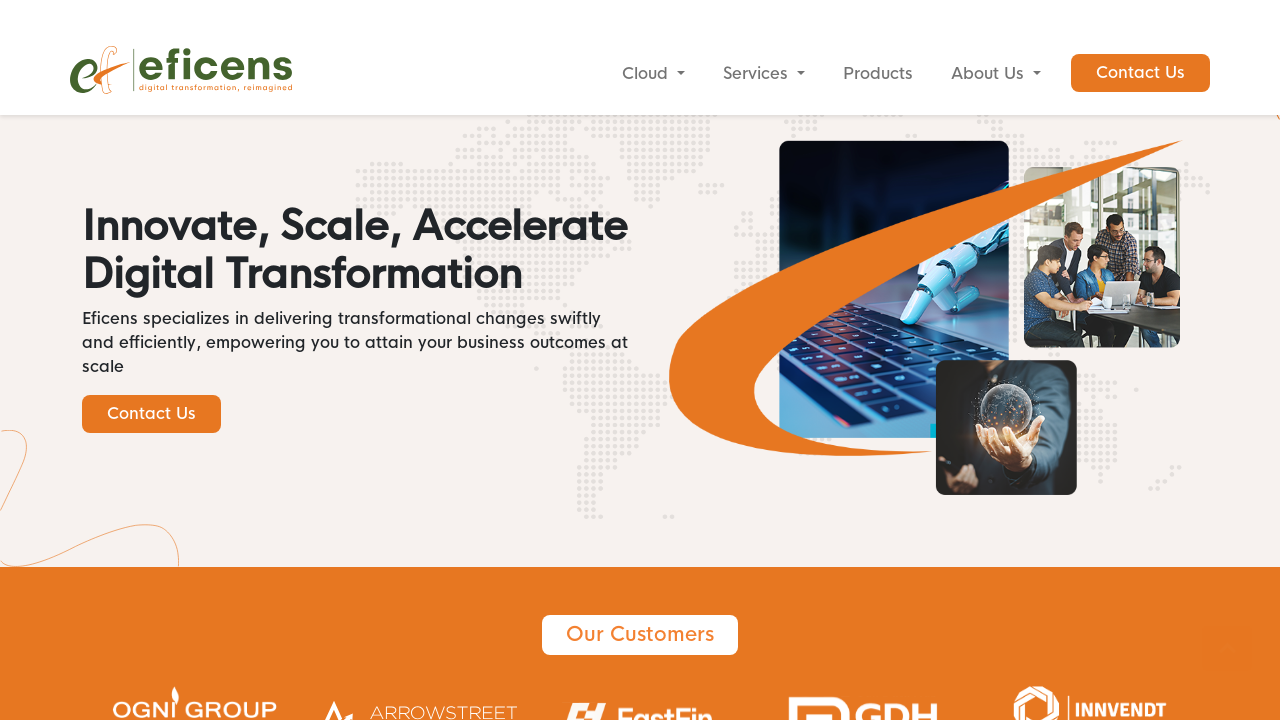

Clicked Twitter link in footer at (240, 575) on xpath=//a[@href="https://twitter.com/EficensIT"]
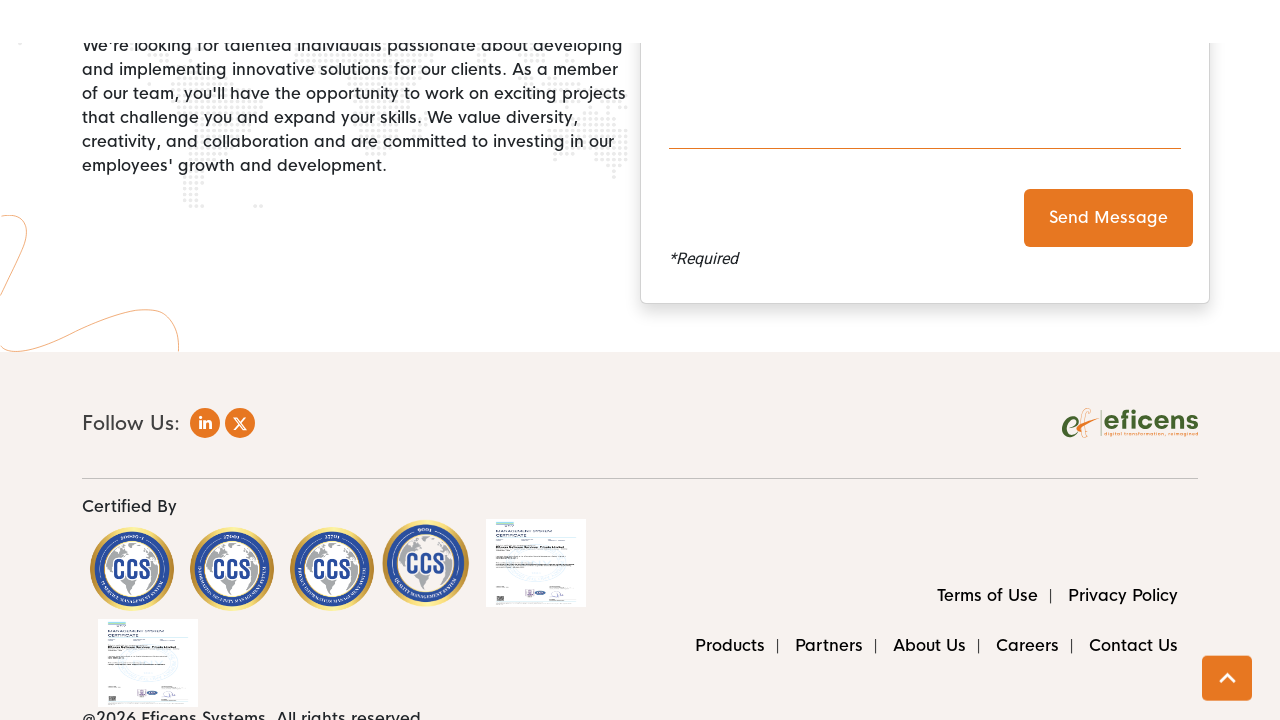

Twitter popup window opened
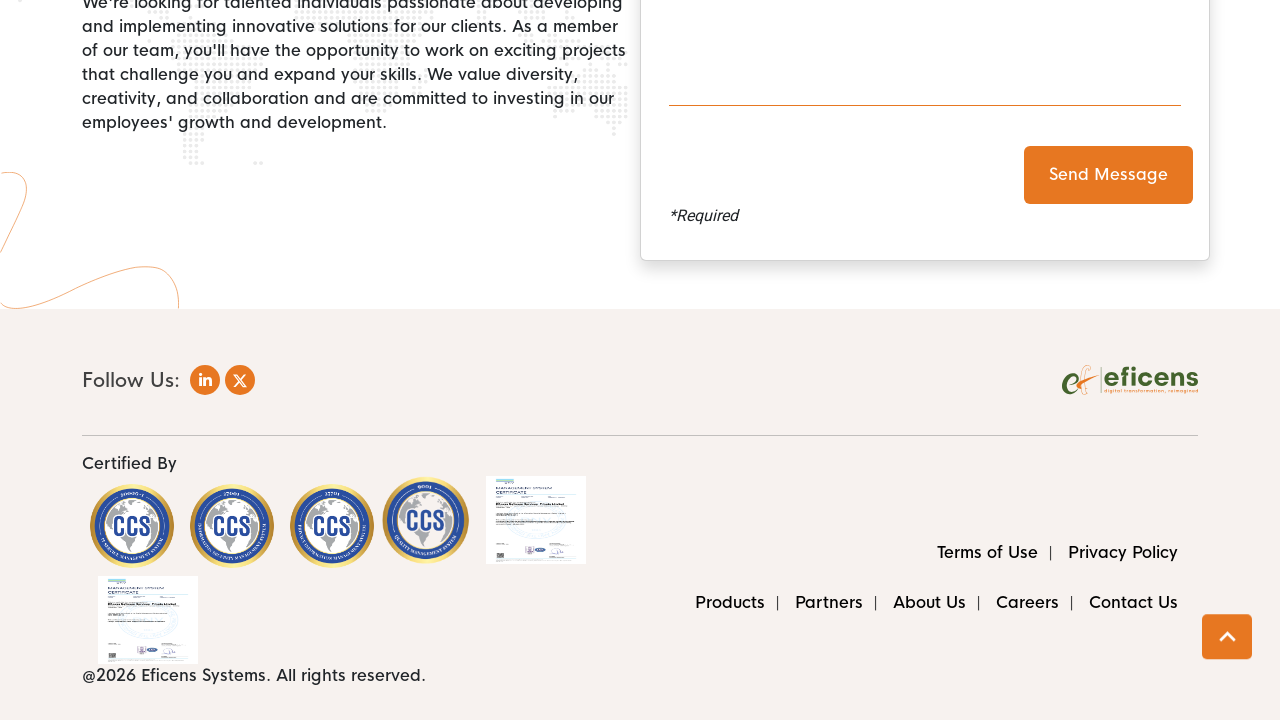

Twitter page loaded successfully
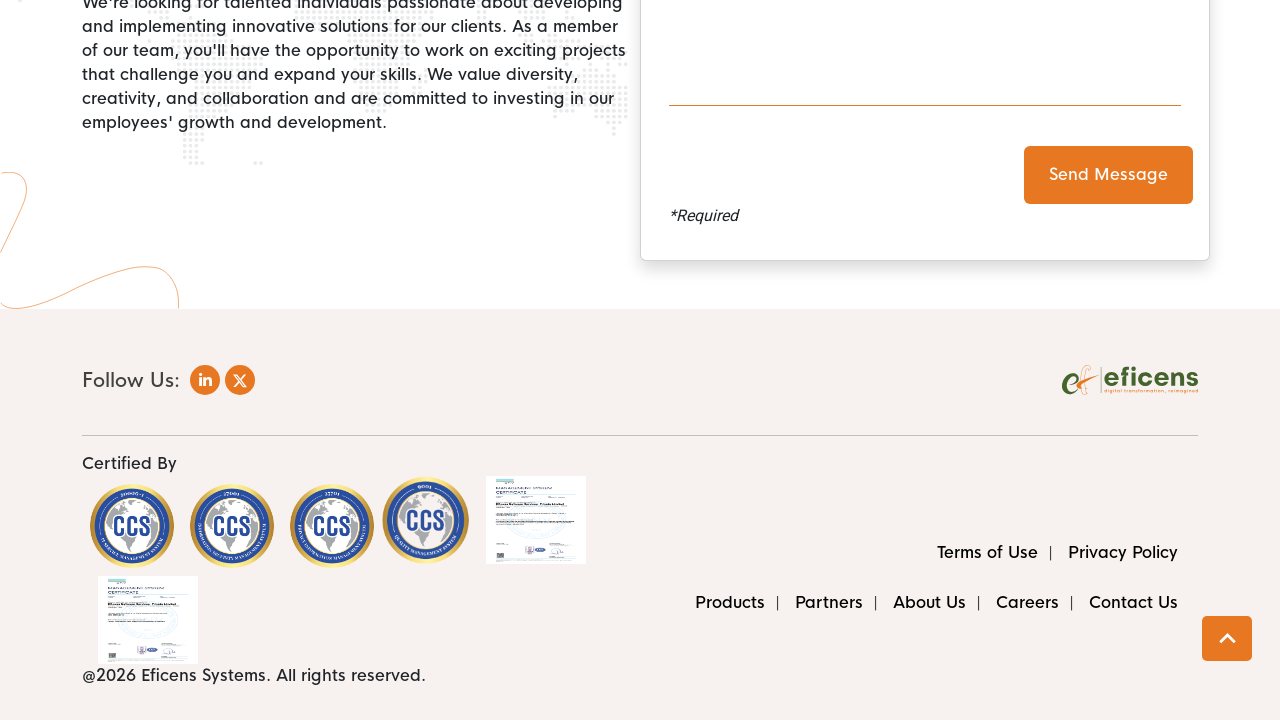

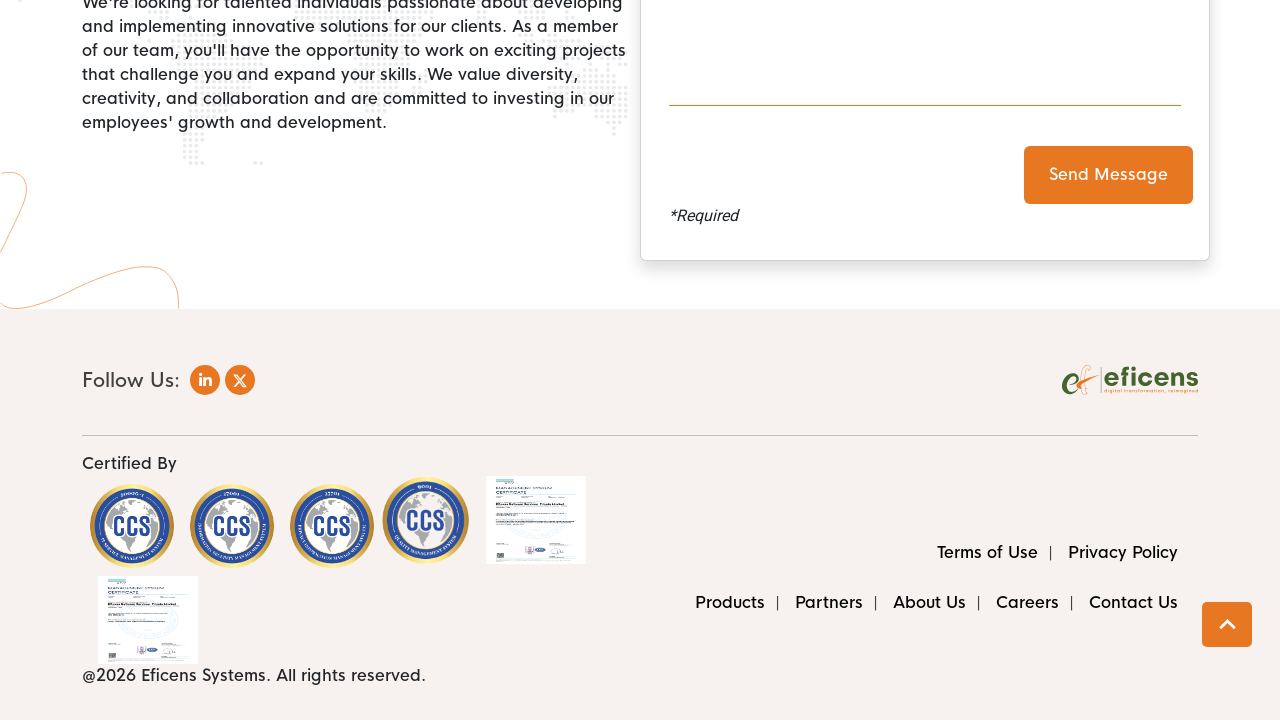